Positive test - submits application form with first name, last name, gender, phone number, and subject filled (all required fields)

Starting URL: https://demoqa.com/automation-practice-form

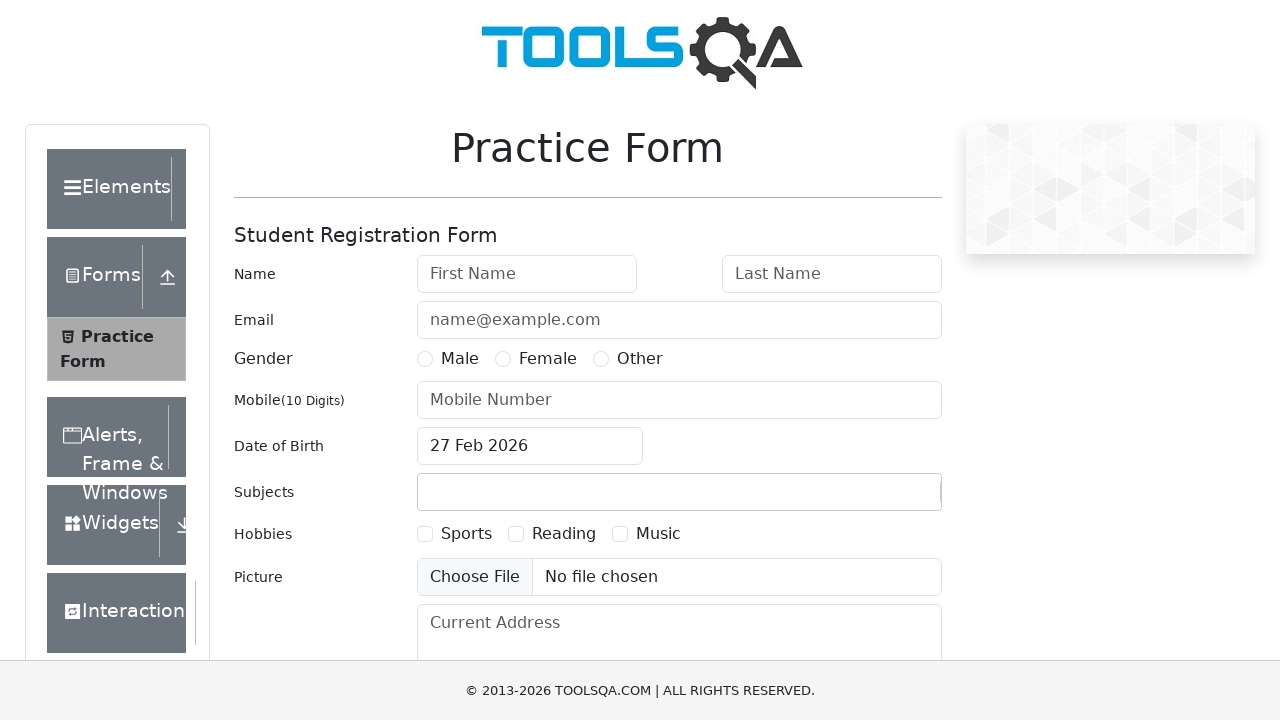

Filled first name field with 'John' on #firstName
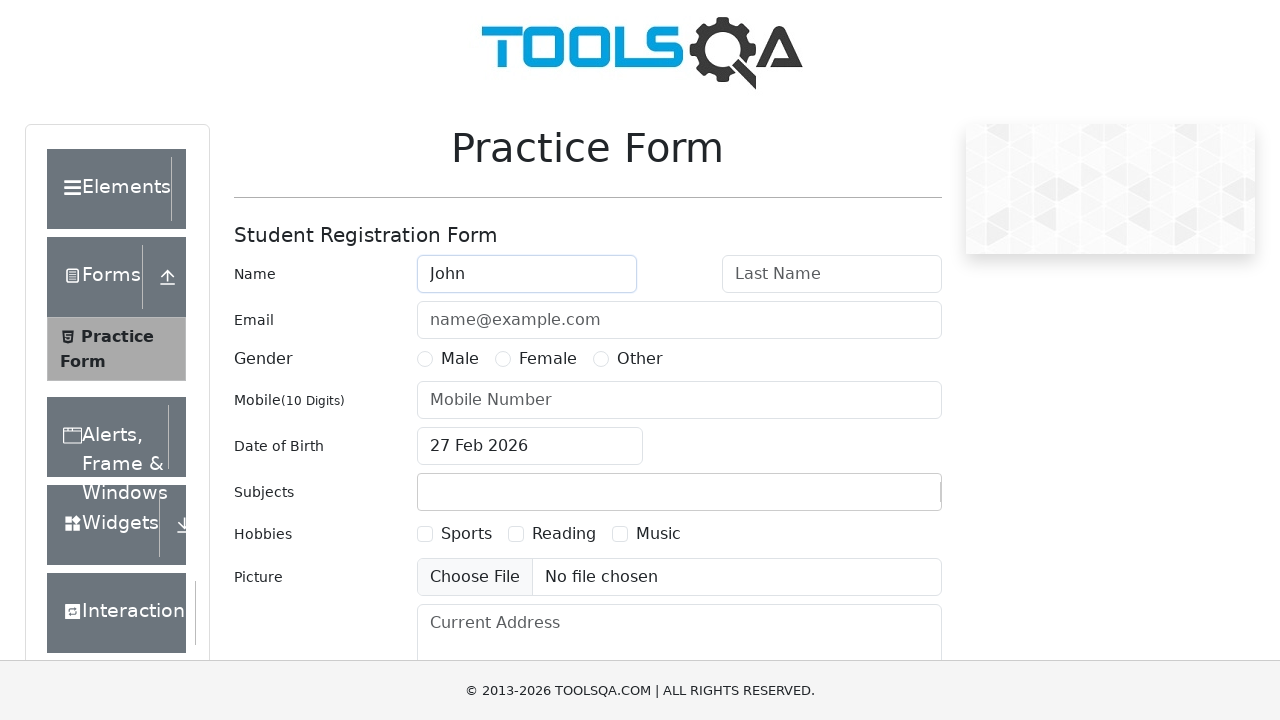

Filled last name field with 'Smith' on #lastName
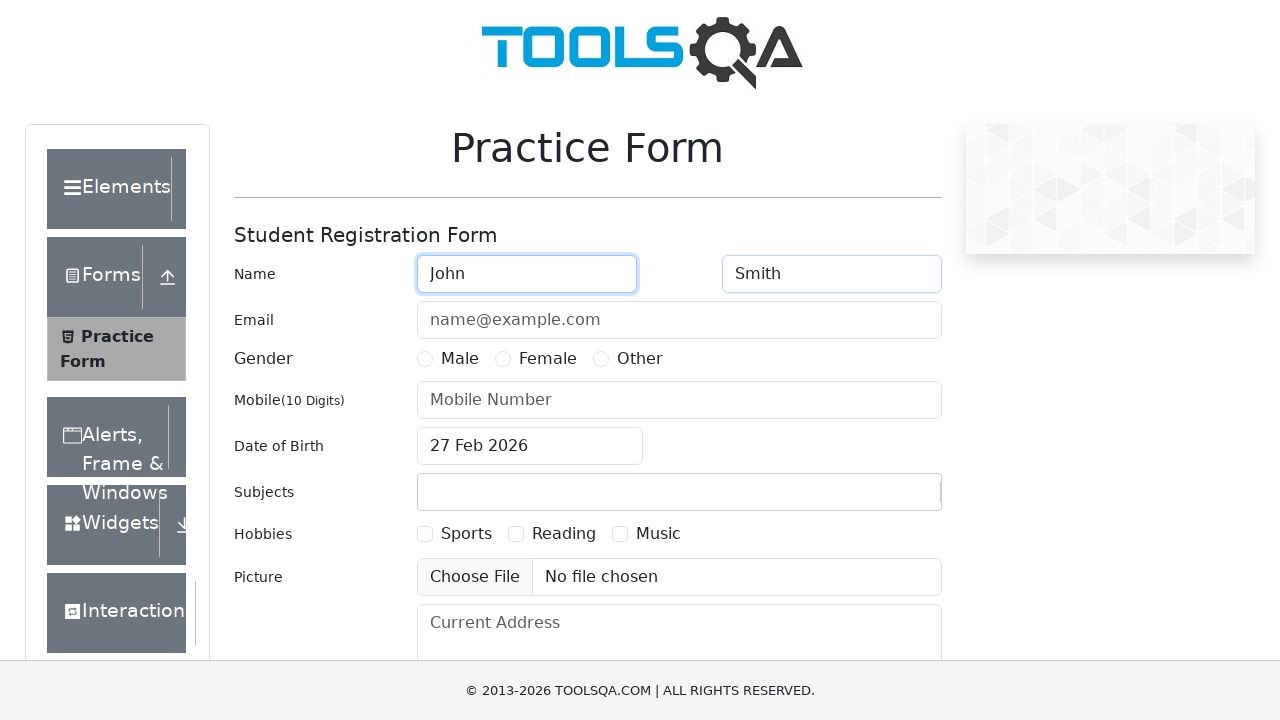

Selected female gender option at (548, 359) on xpath=//*[@for='gender-radio-2']
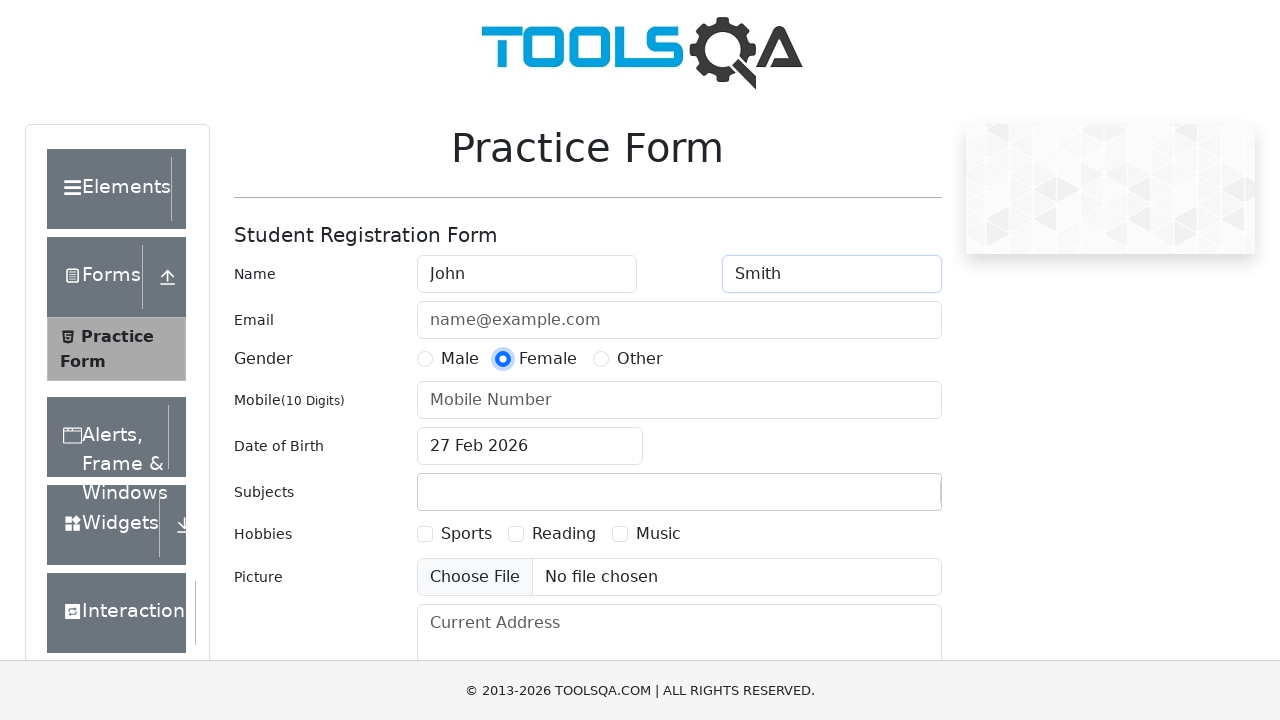

Filled phone number field with '1234567890' on #userNumber
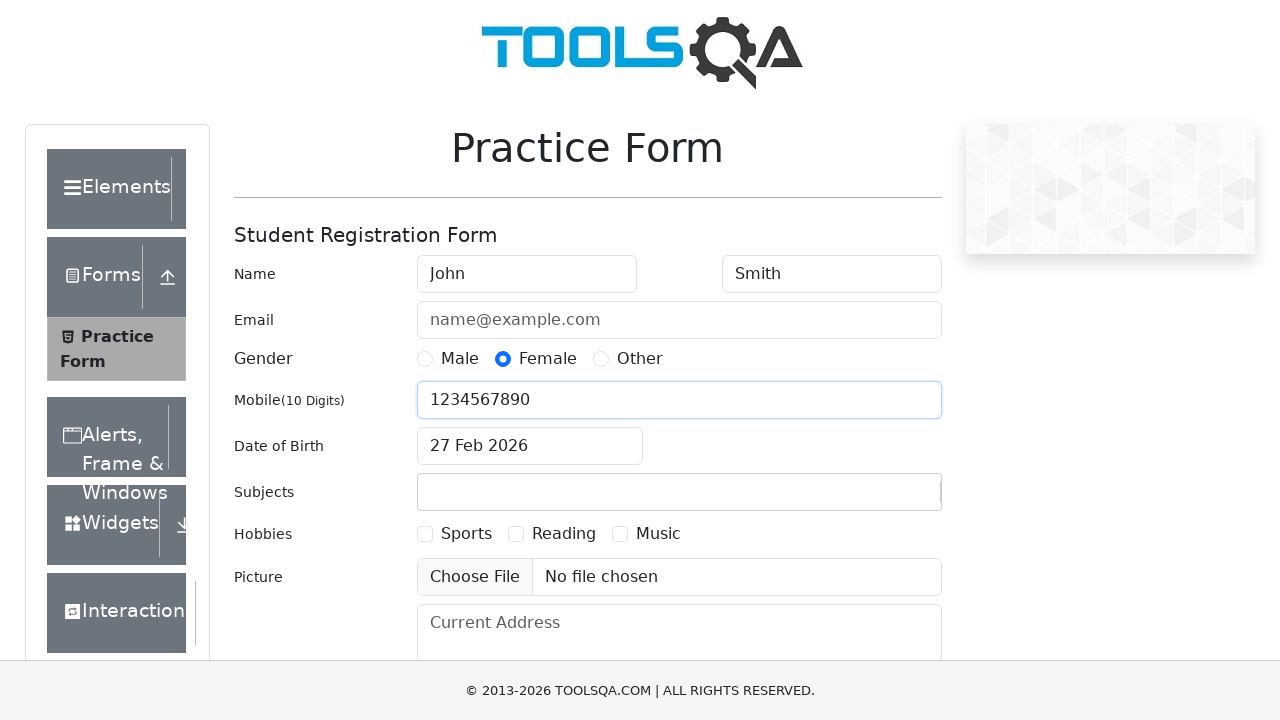

Filled subject field with 'STED' on #subjectsInput
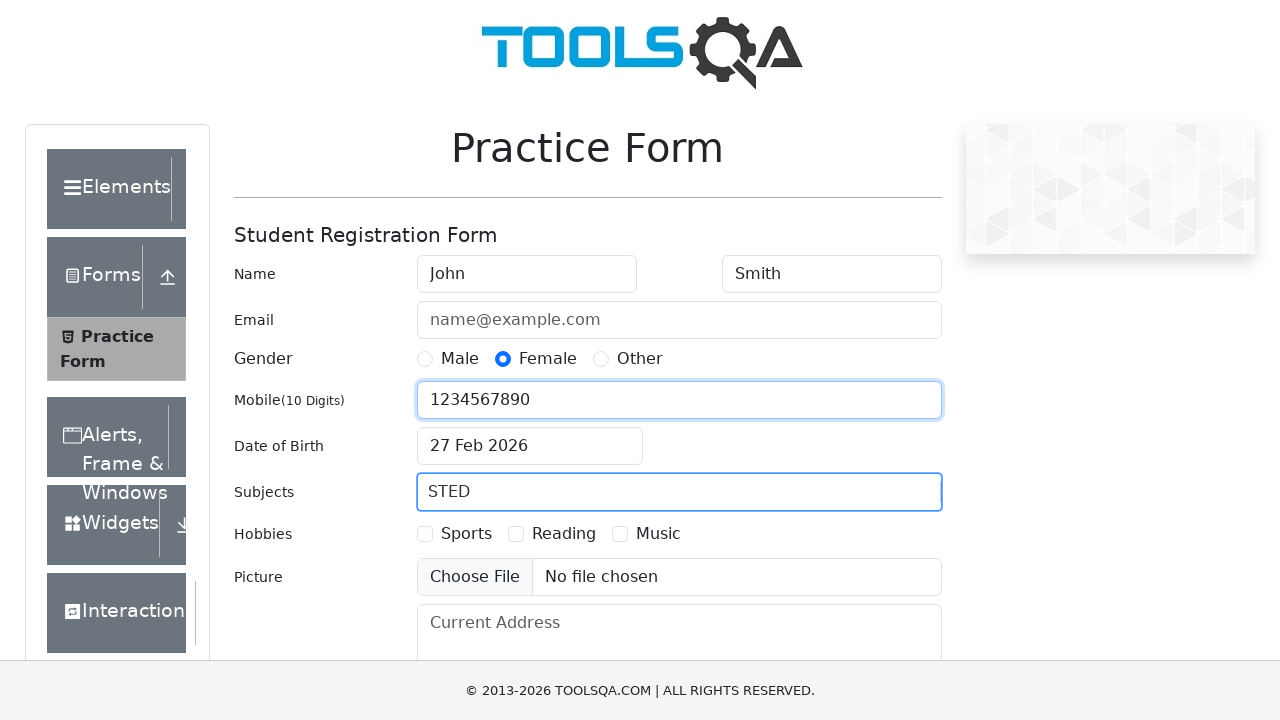

Clicked submit button to submit application form
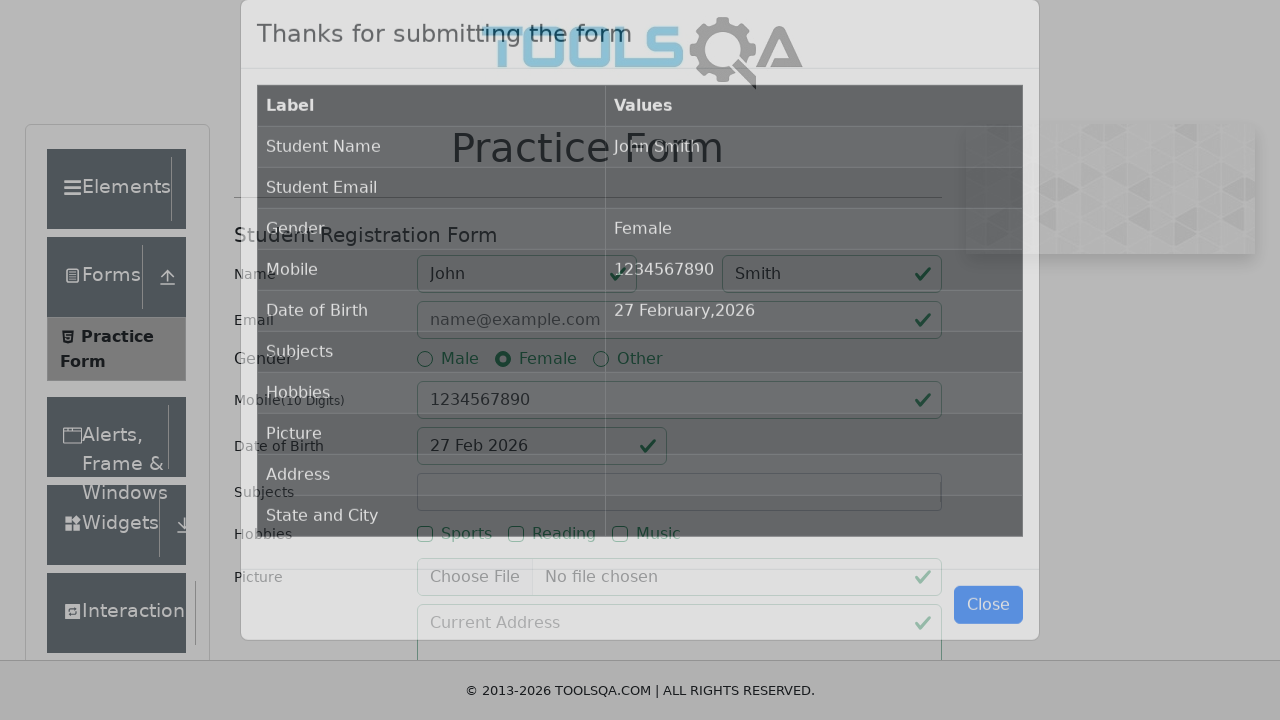

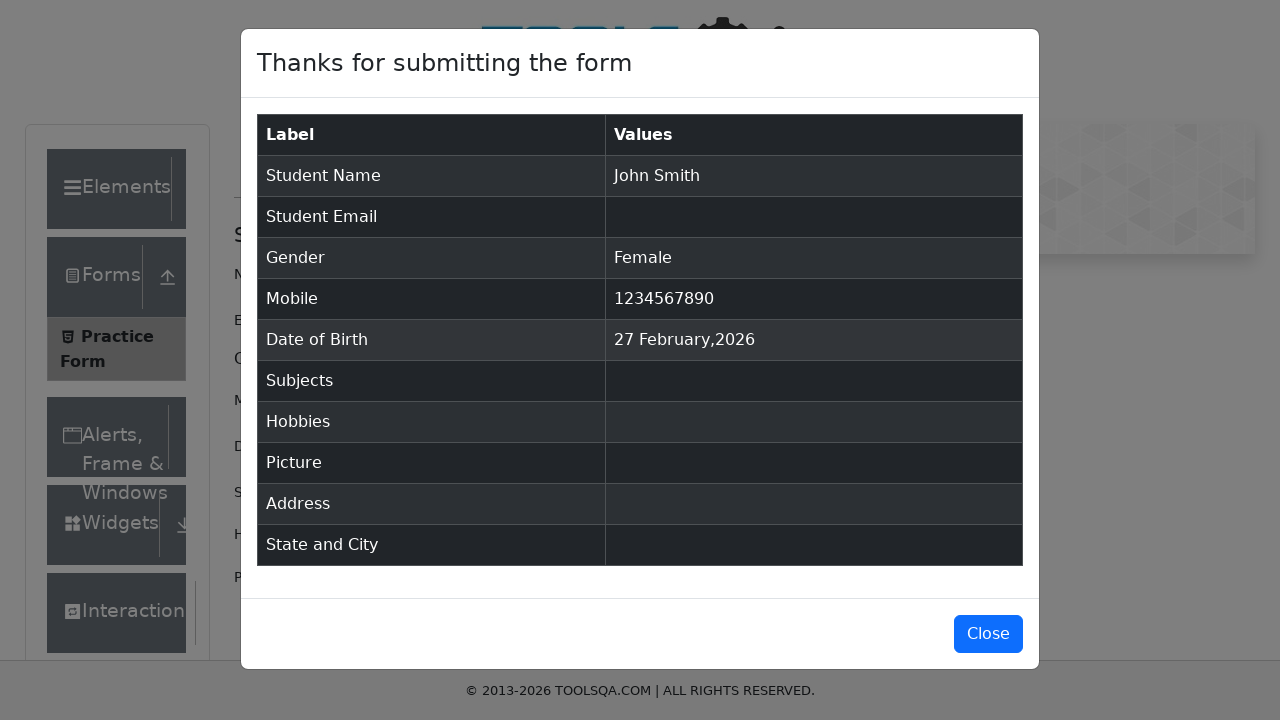